Searches for train tickets from Nanjing South to Hangzhou East on the 12306 railway booking site, filtering by departure time and finding available second-class seats

Starting URL: https://kyfw.12306.cn/otn/leftTicket/init

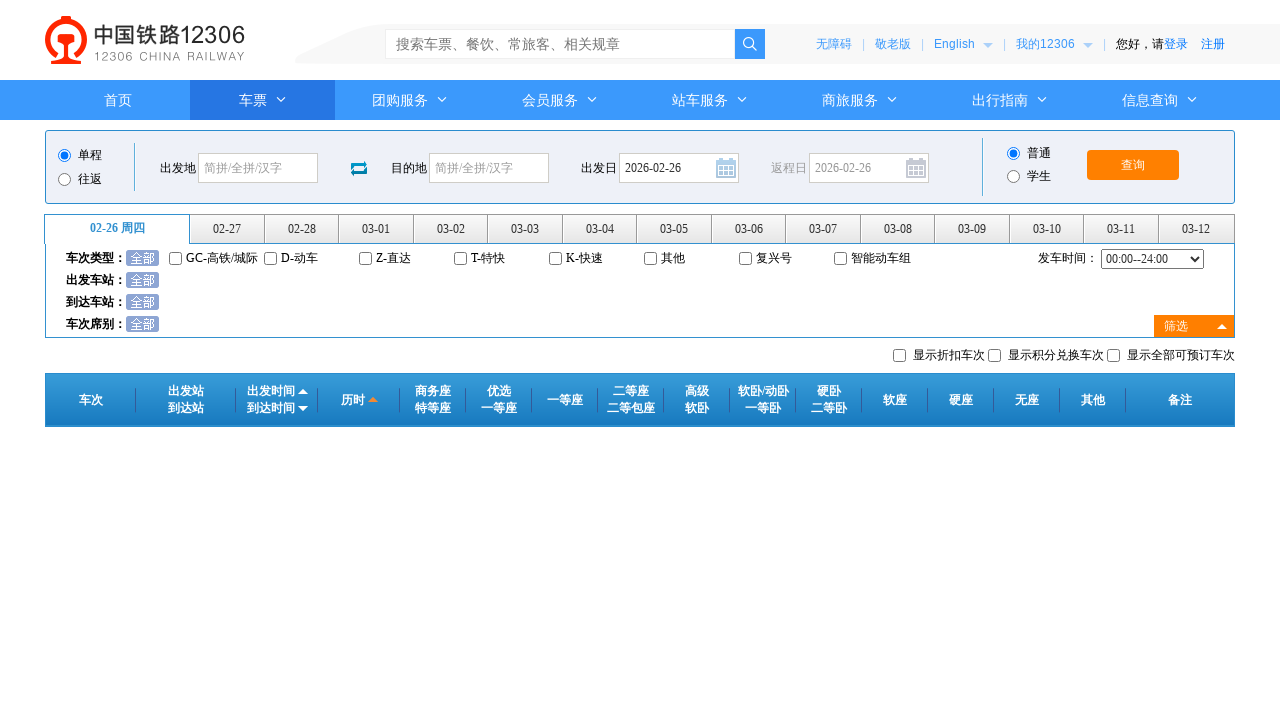

Clicked departure station input field at (258, 168) on #fromStationText
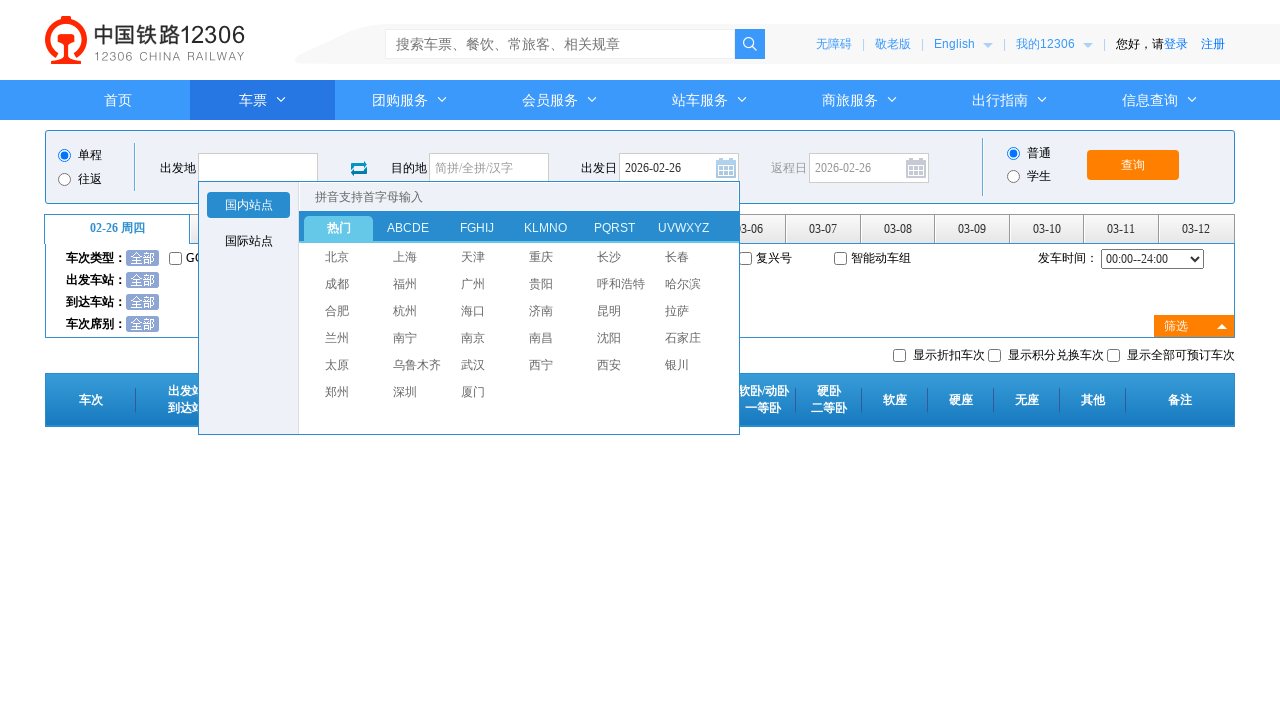

Filled departure station with 'Nanjing South' on #fromStationText
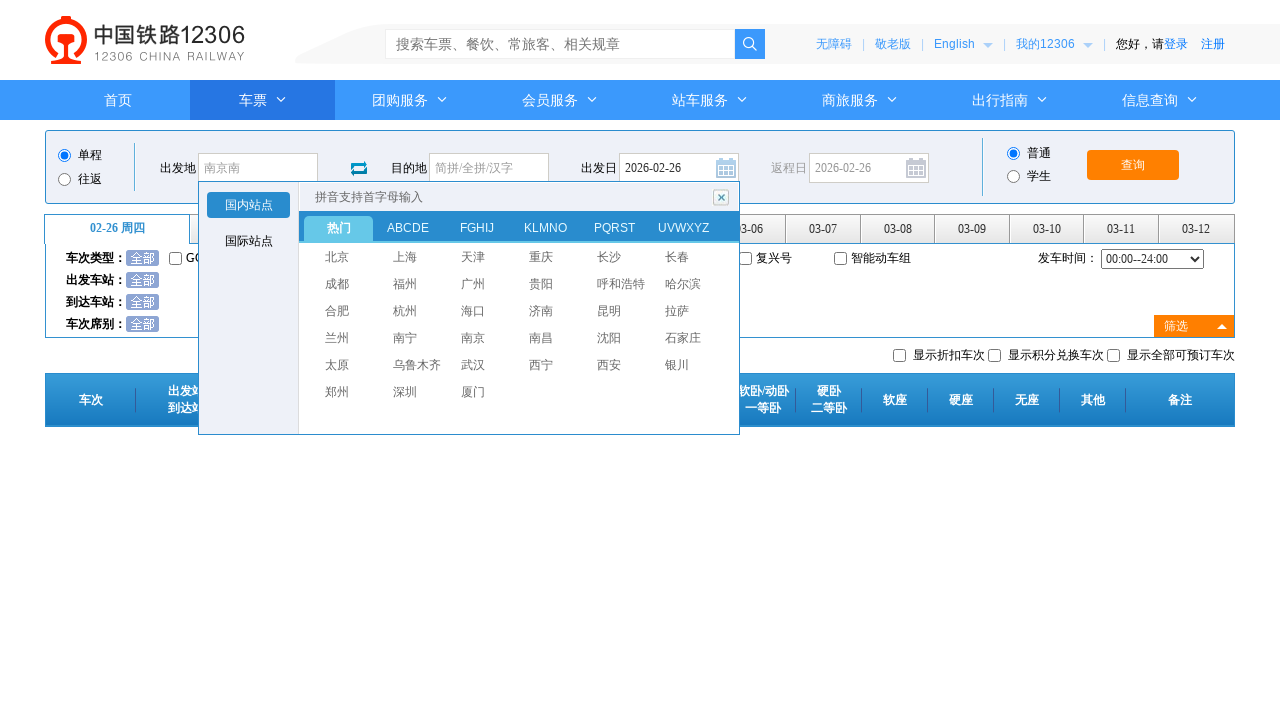

Pressed Enter to confirm departure station selection on #fromStationText
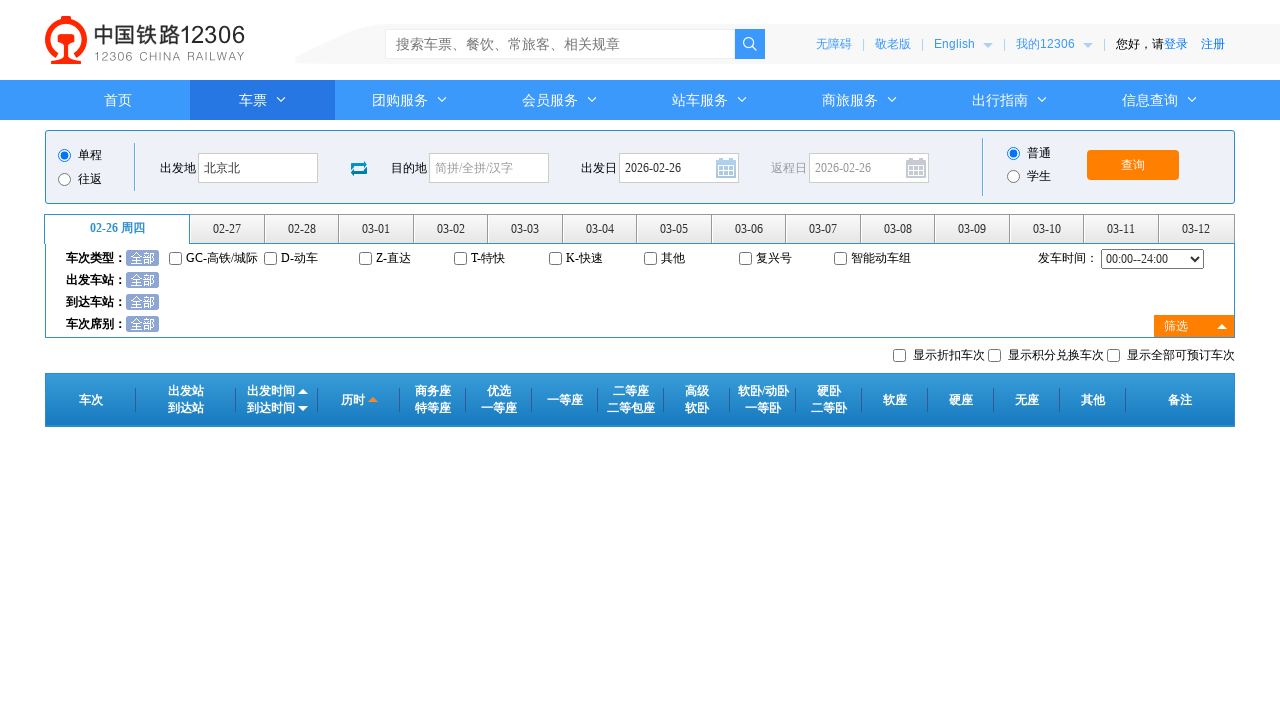

Clicked destination station input field at (489, 168) on #toStationText
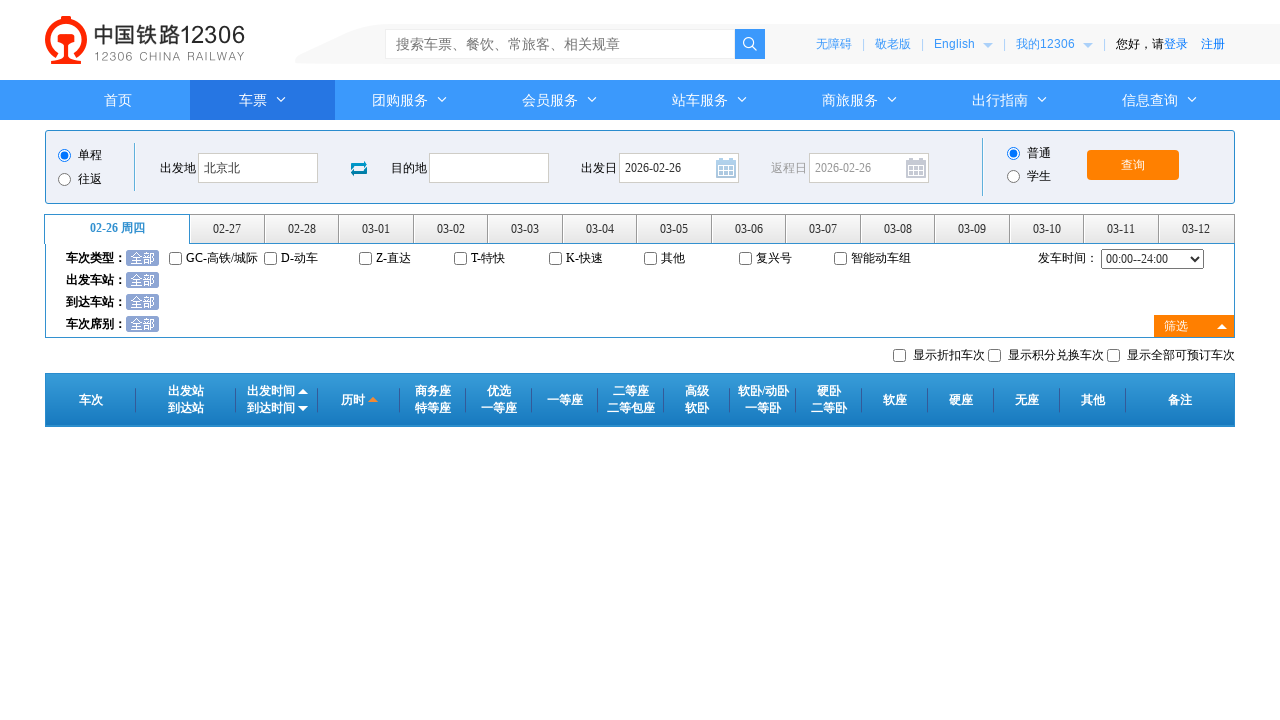

Filled destination station with 'Hangzhou East' on #toStationText
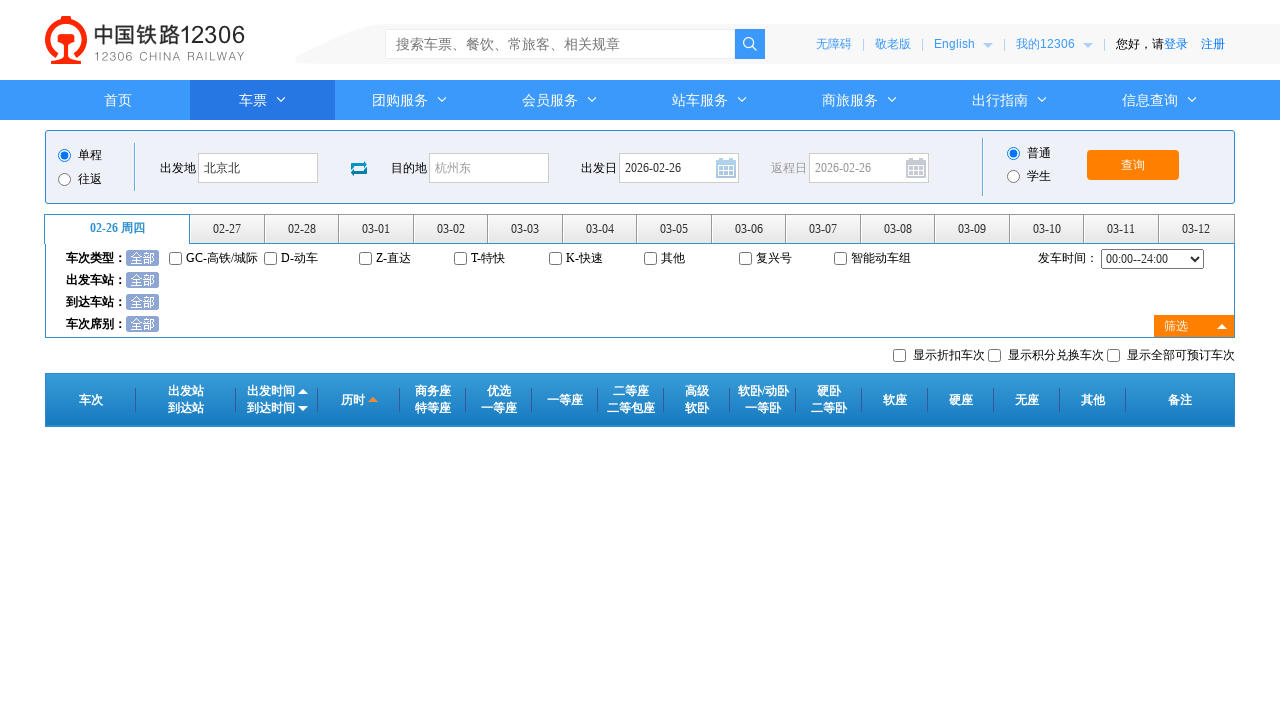

Pressed Enter to confirm destination station selection on #toStationText
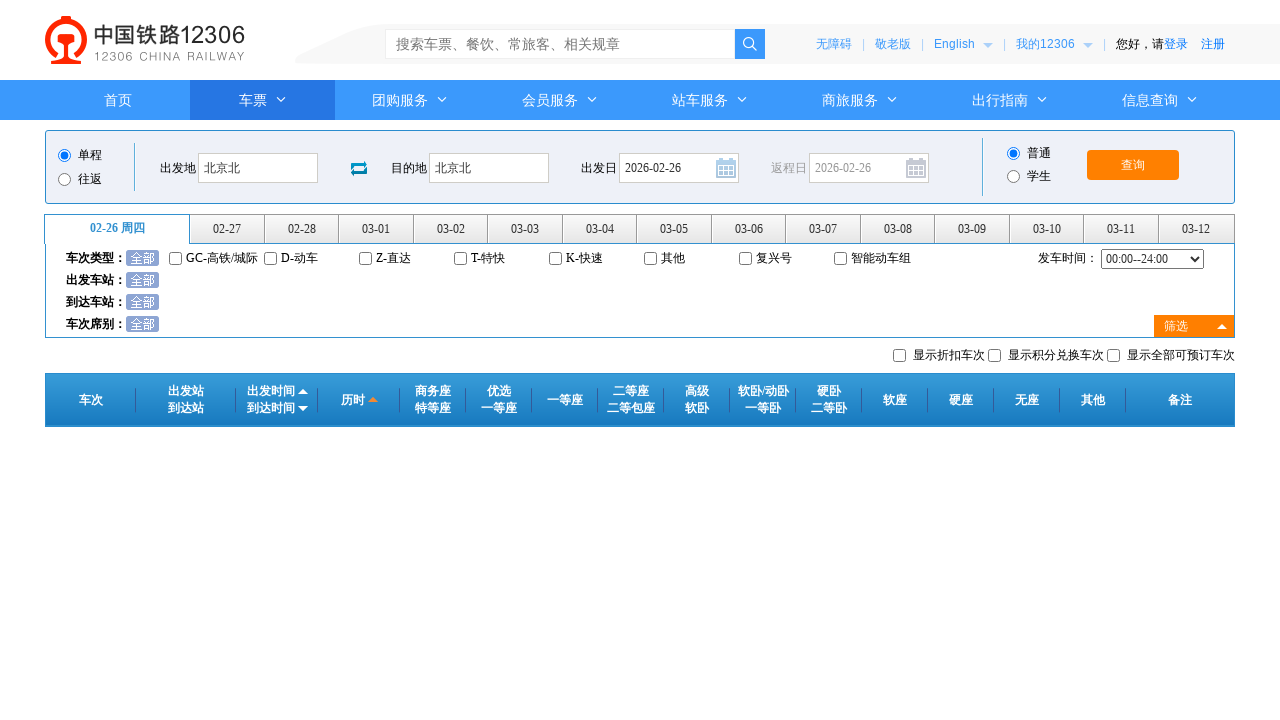

Selected departure time range filter: 06:00--12:00 on #cc_start_time
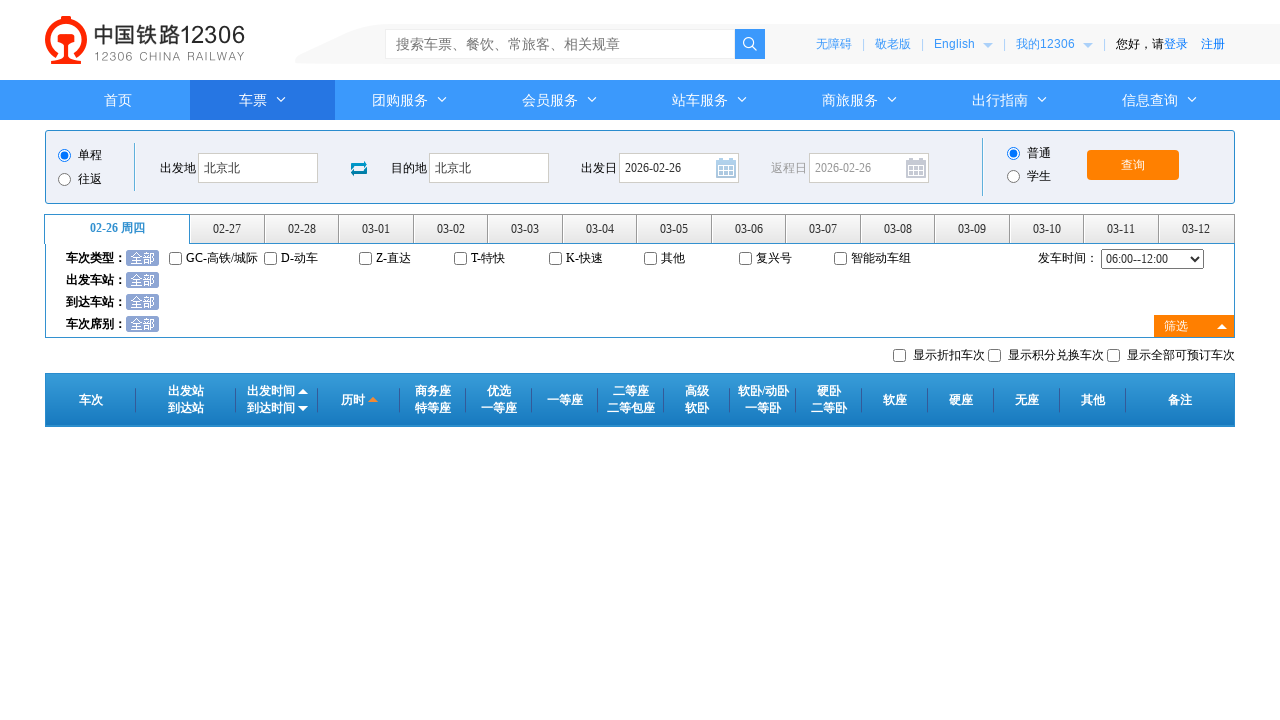

Selected tomorrow as departure date at (228, 229) on xpath=//*[@id="date_range"]//li[2]
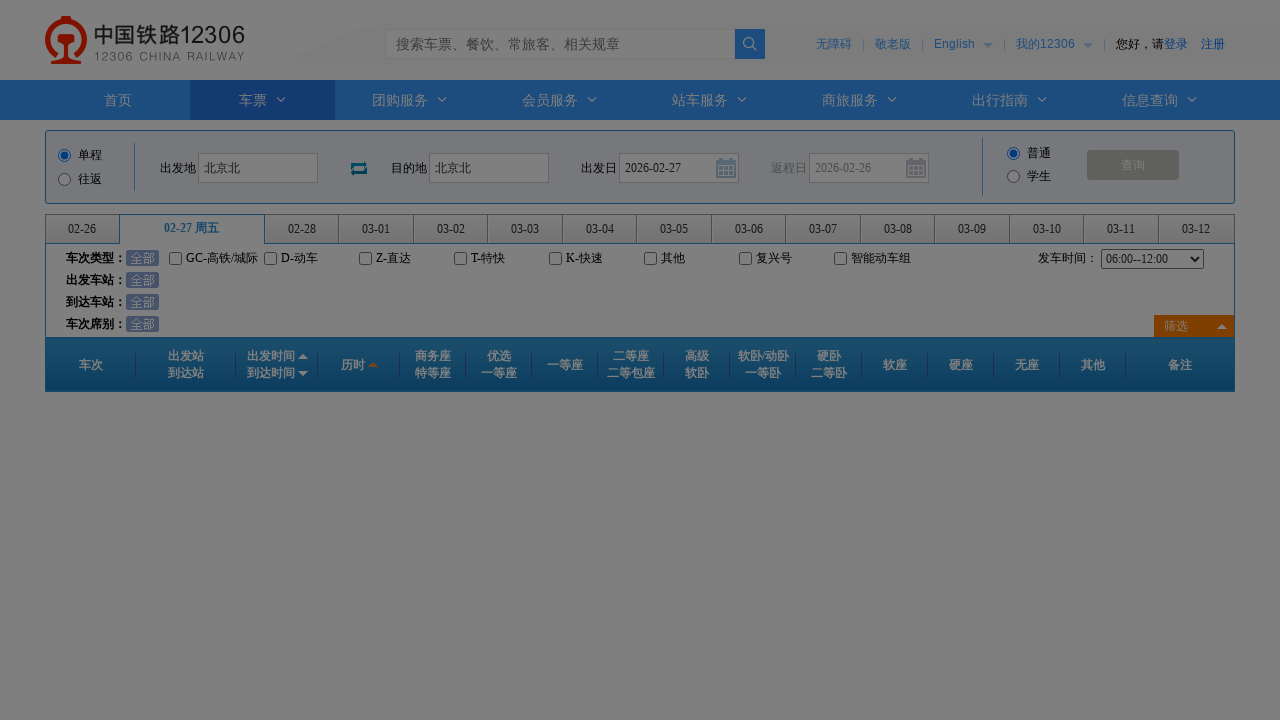

Search results table loaded successfully
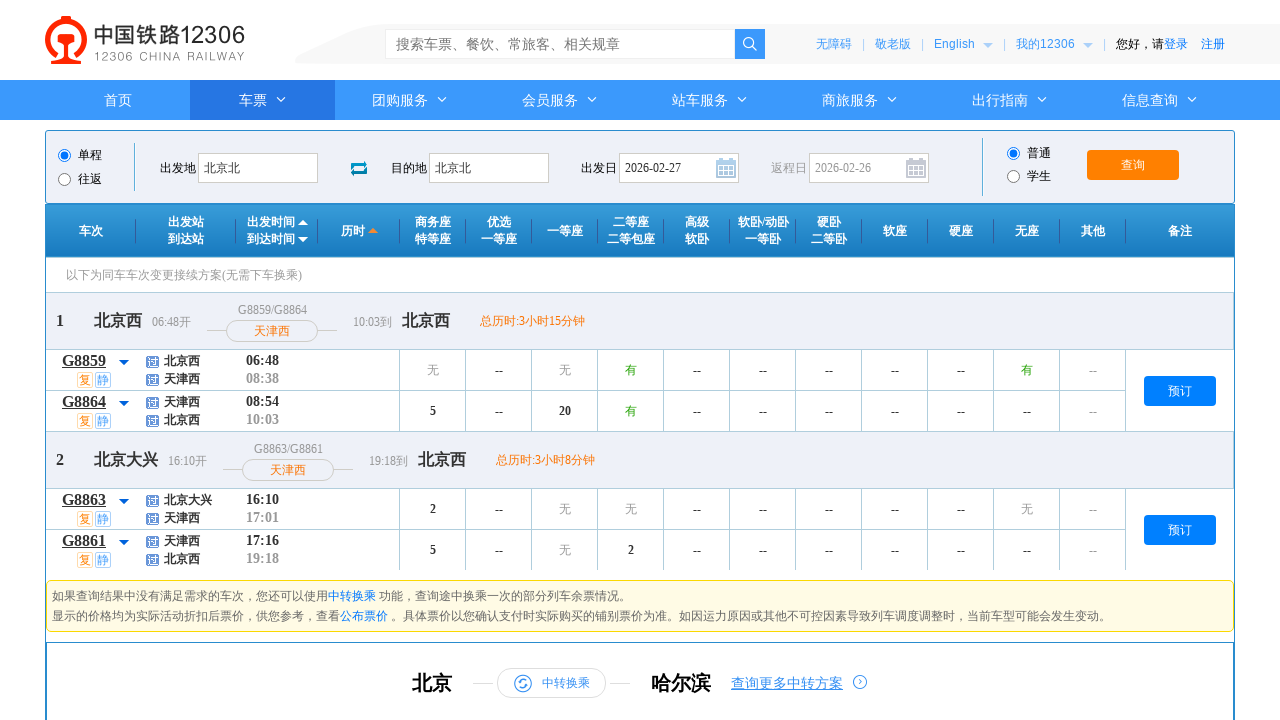

Located all trains with available second-class seats
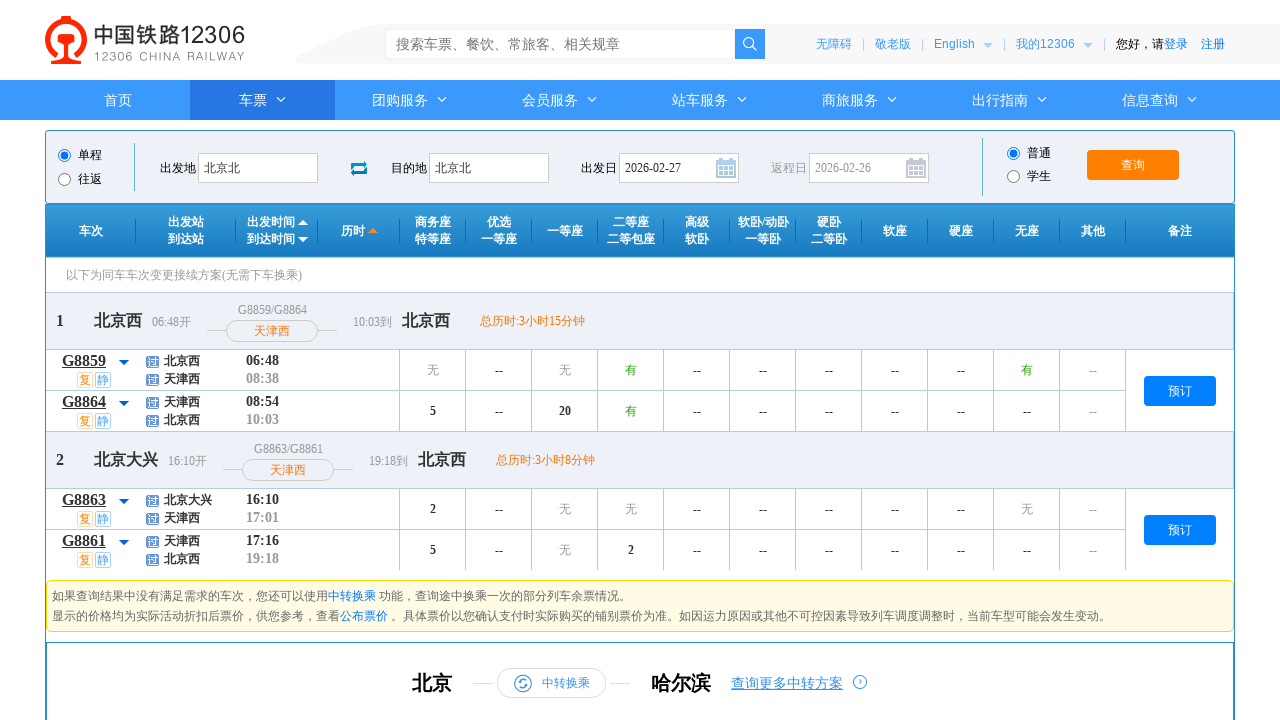

Found 4 trains with available second-class seats
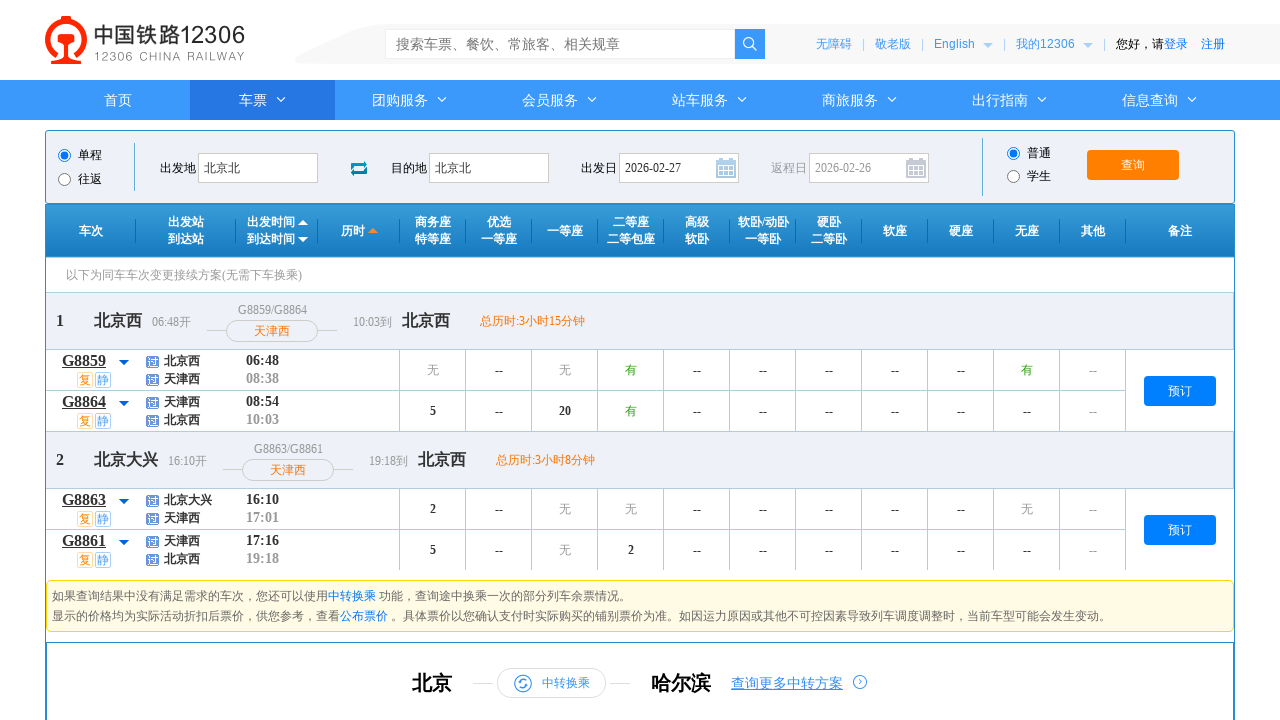

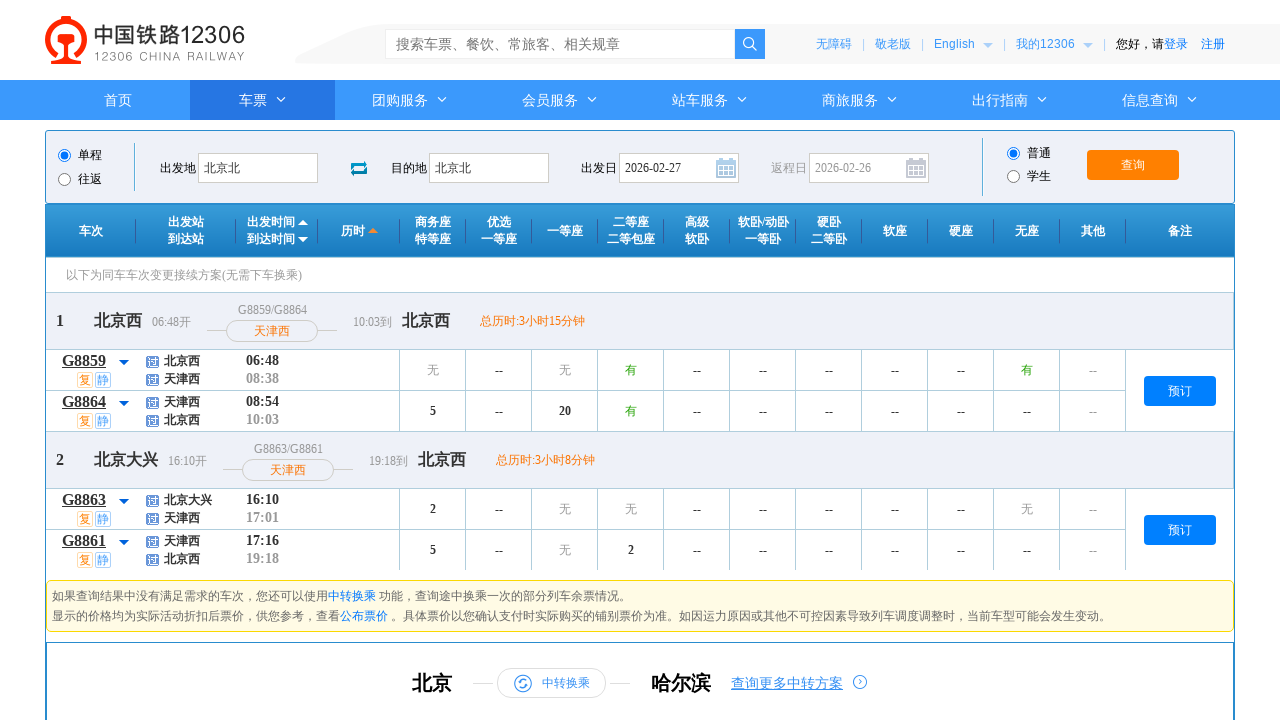